Tests clicking a generate button then clicking all checkpoint elements that appear

Starting URL: https://obstaclecourse.tricentis.com/Obstacles/66667

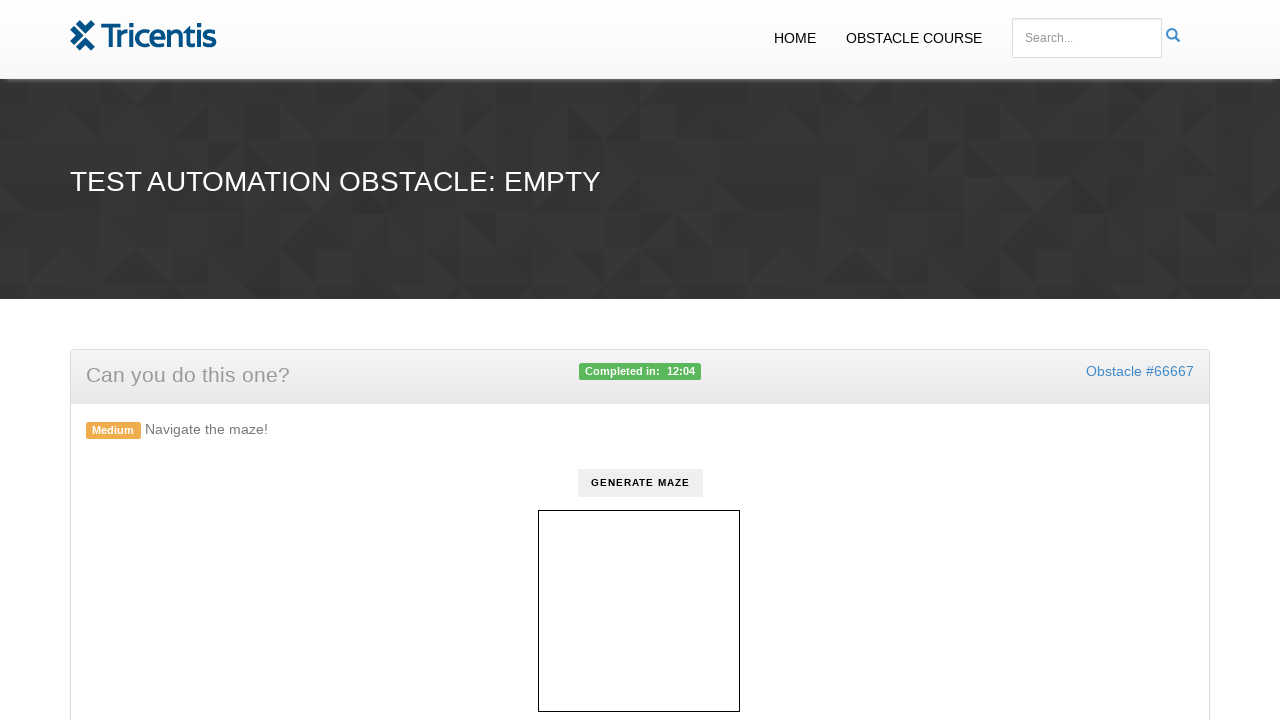

Clicked the generate button at (640, 483) on #generate
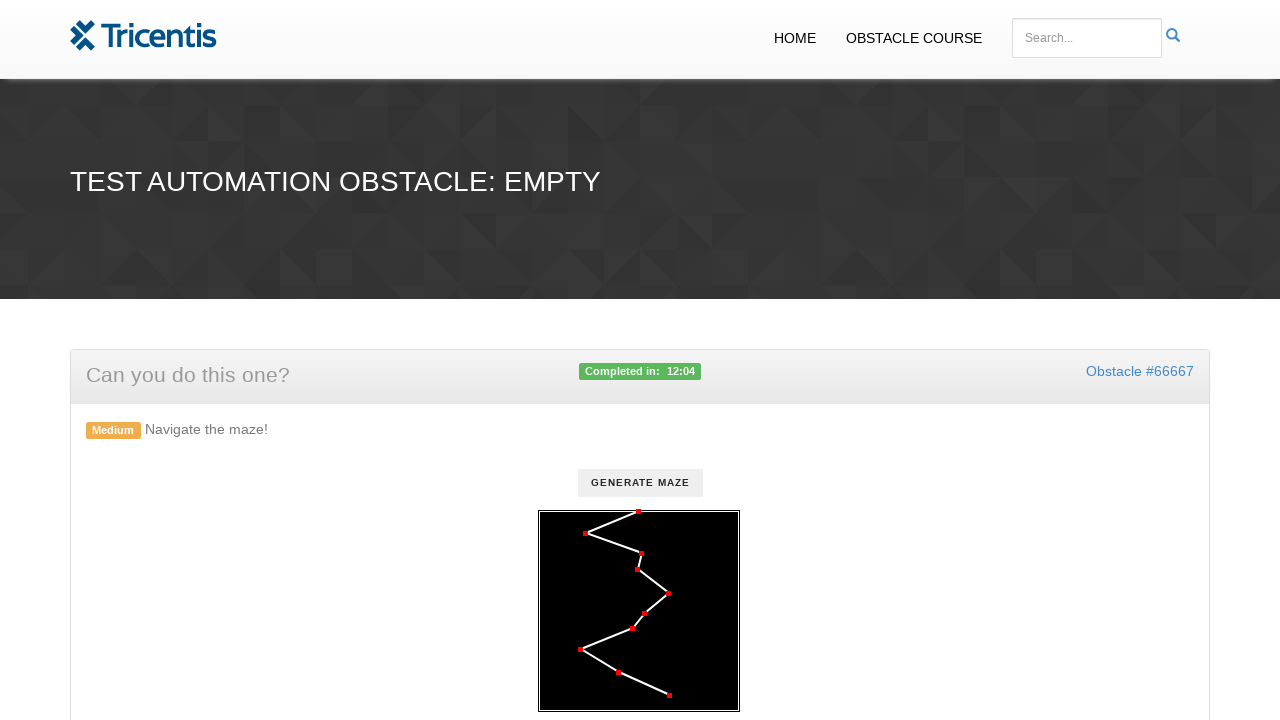

Checkpoints appeared on the page
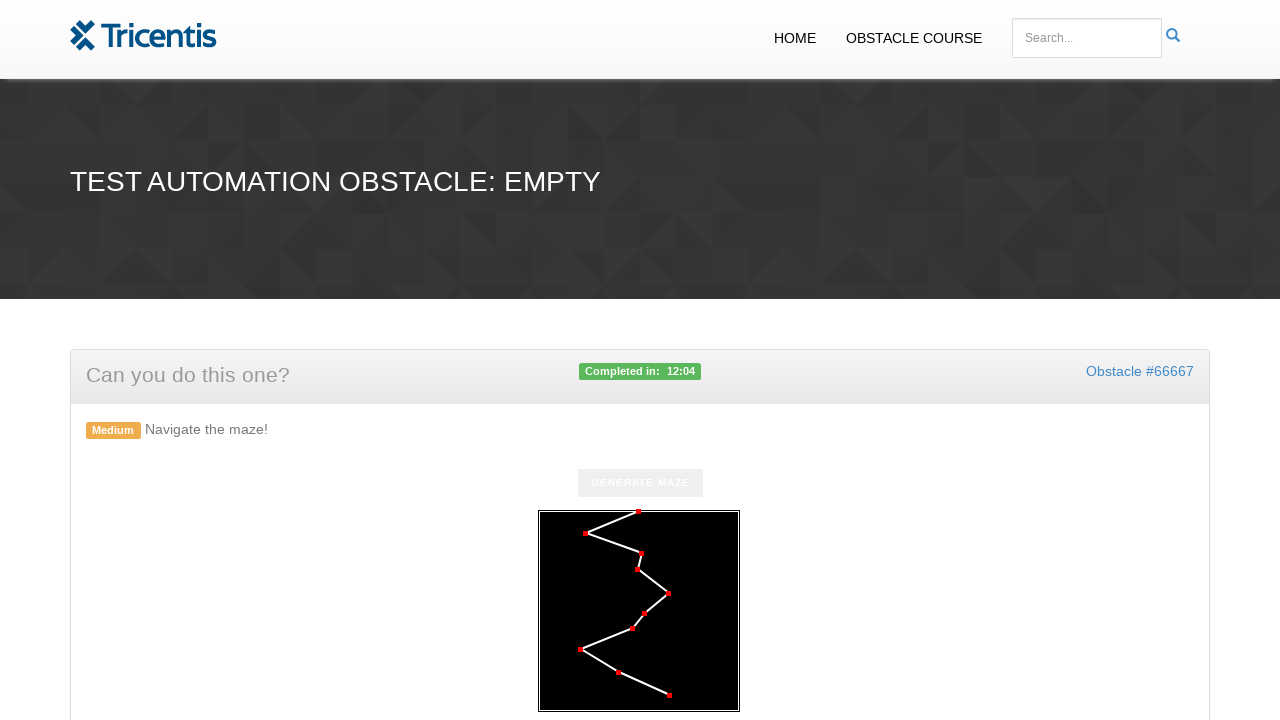

Clicked a checkpoint element at (638, 512) on .checkpoint >> nth=0
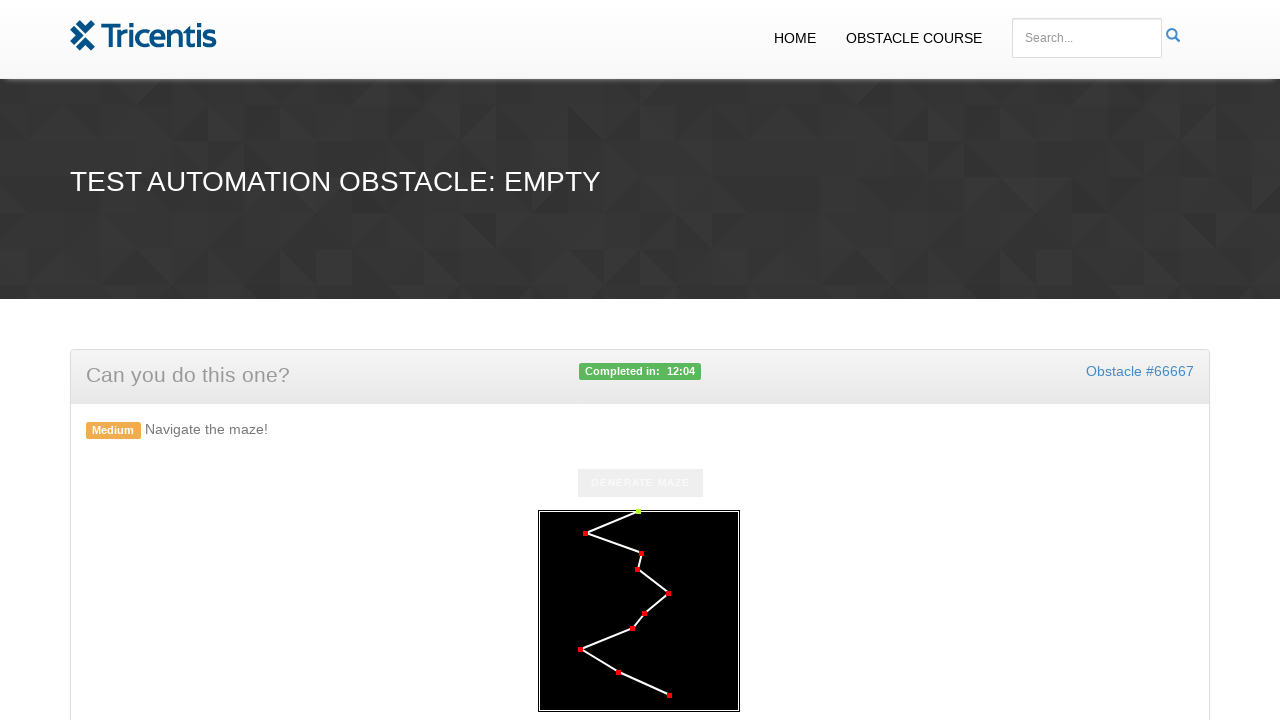

Clicked a checkpoint element at (585, 534) on .checkpoint >> nth=1
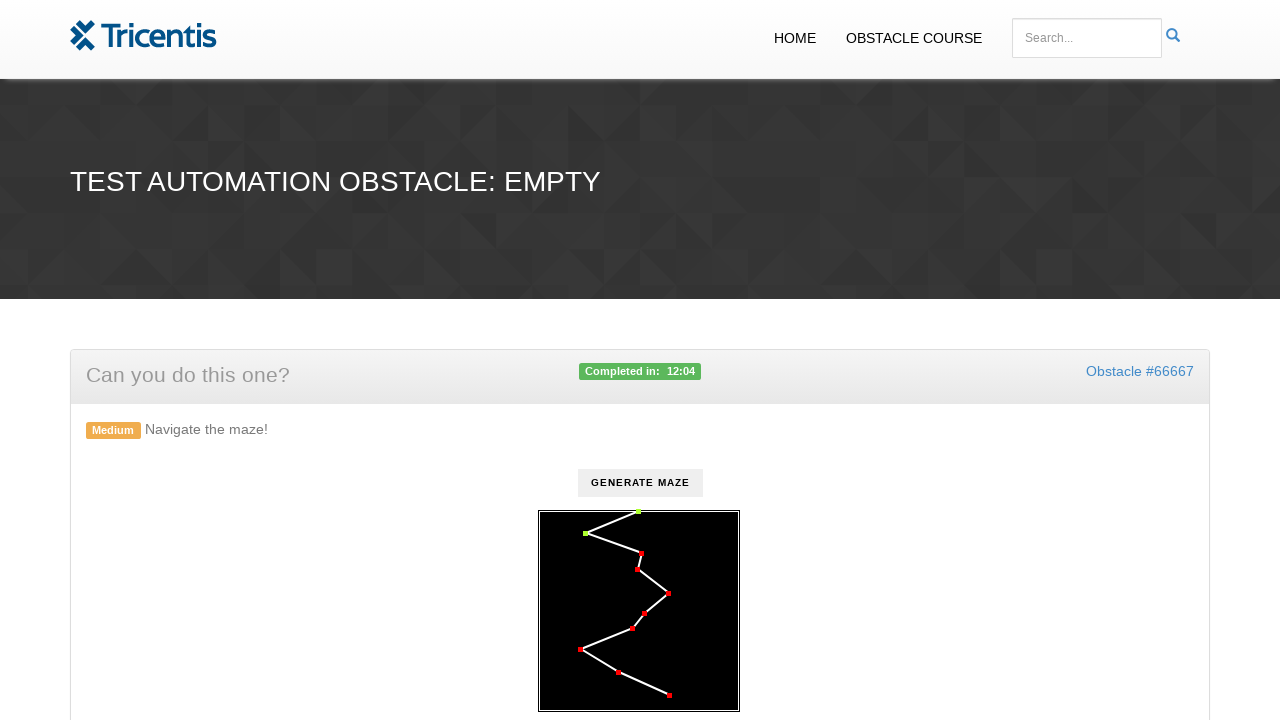

Clicked a checkpoint element at (641, 554) on .checkpoint >> nth=2
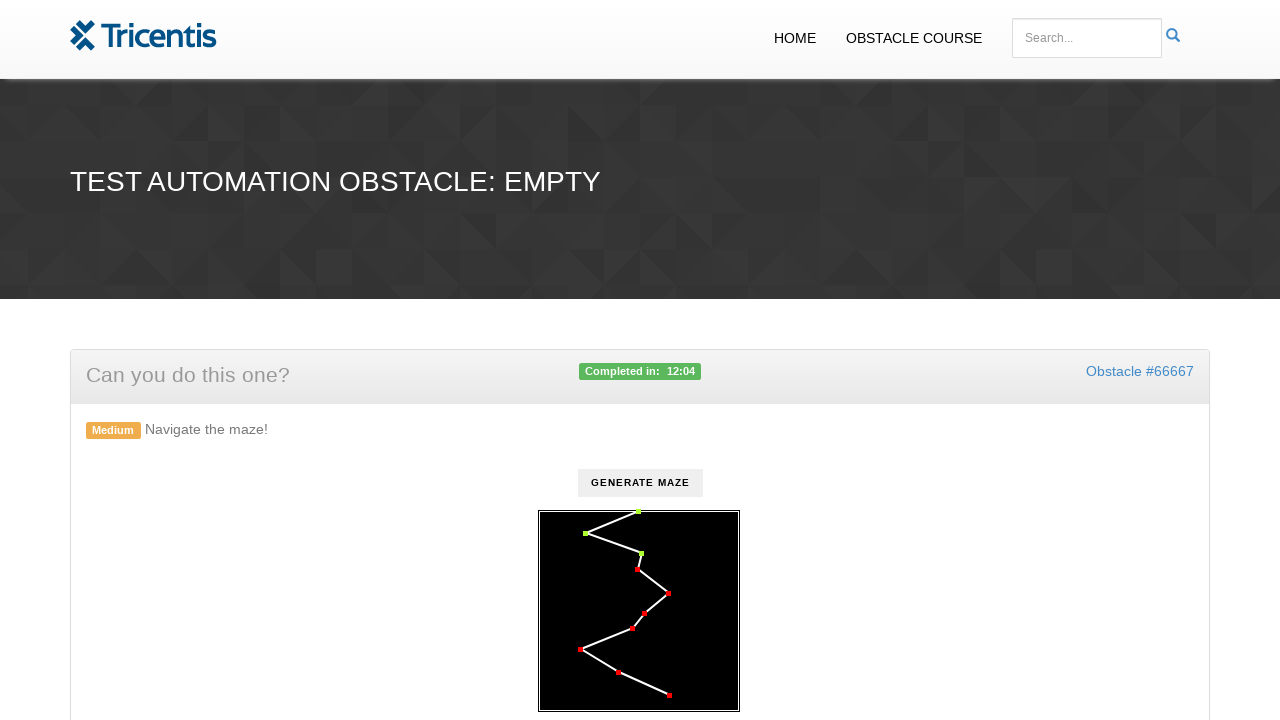

Clicked a checkpoint element at (637, 570) on .checkpoint >> nth=3
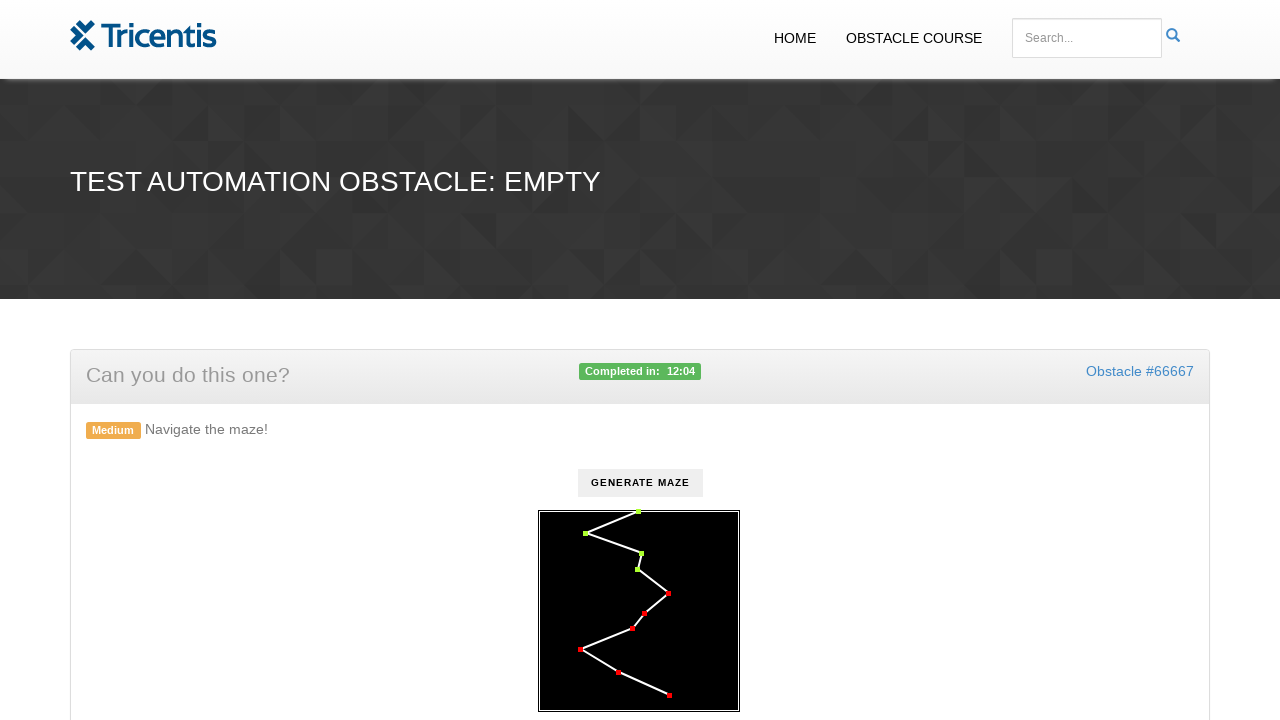

Clicked a checkpoint element at (668, 594) on .checkpoint >> nth=4
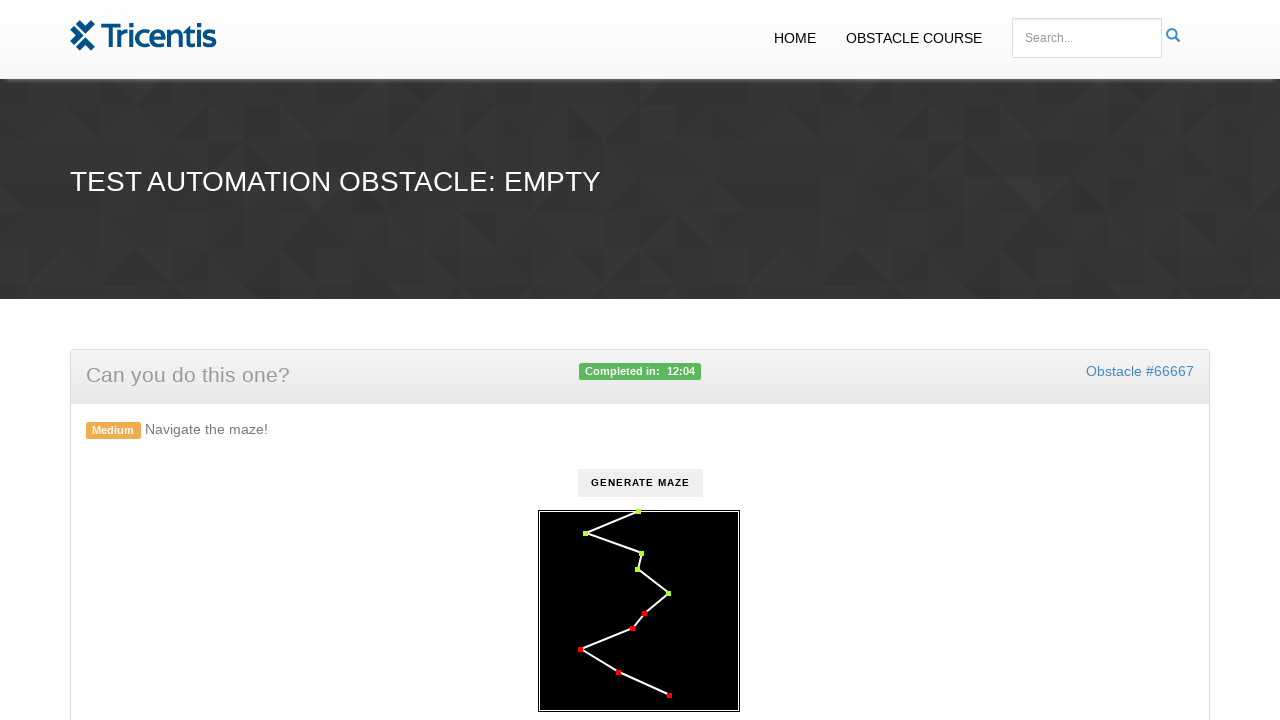

Clicked a checkpoint element at (644, 614) on .checkpoint >> nth=5
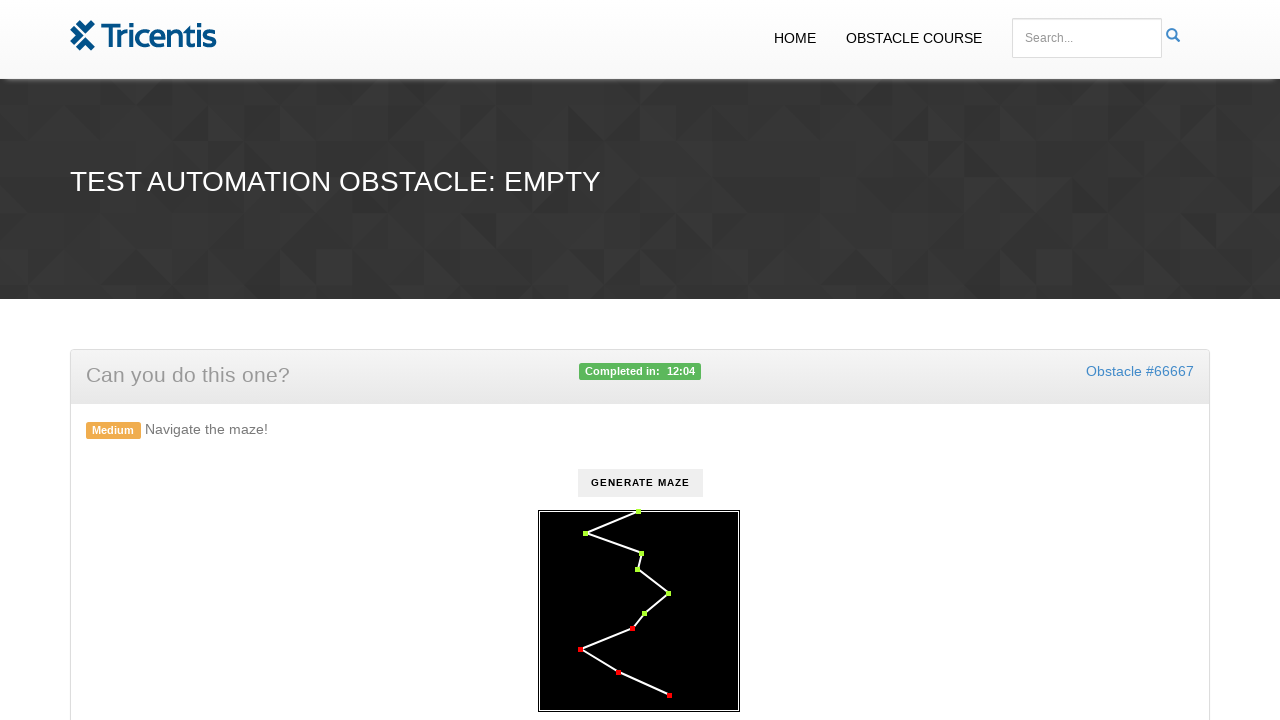

Clicked a checkpoint element at (632, 629) on .checkpoint >> nth=6
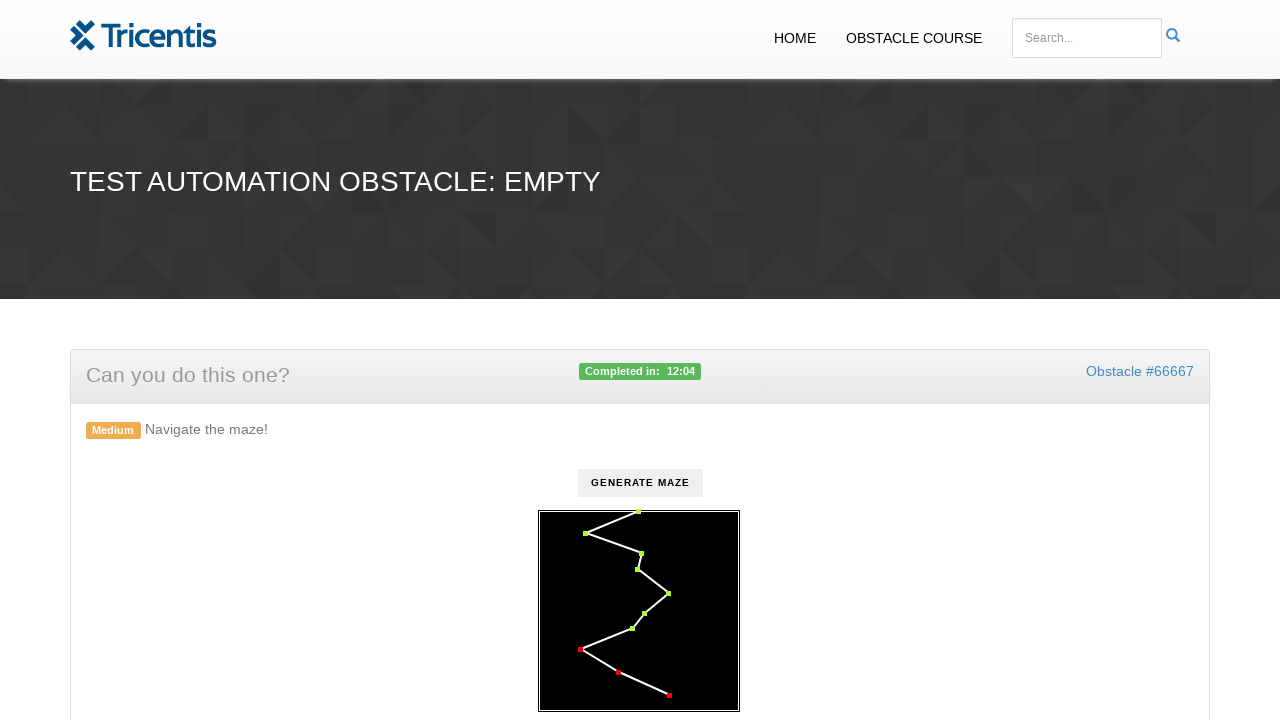

Clicked a checkpoint element at (580, 650) on .checkpoint >> nth=7
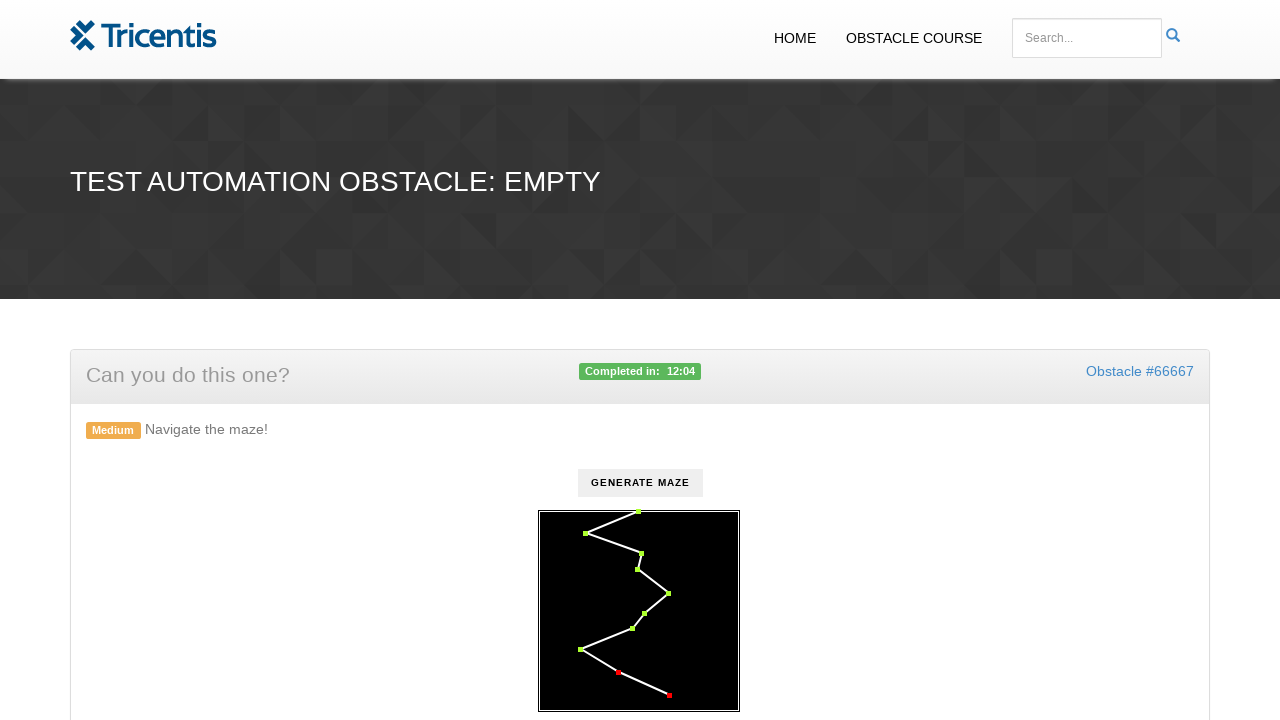

Clicked a checkpoint element at (618, 673) on .checkpoint >> nth=8
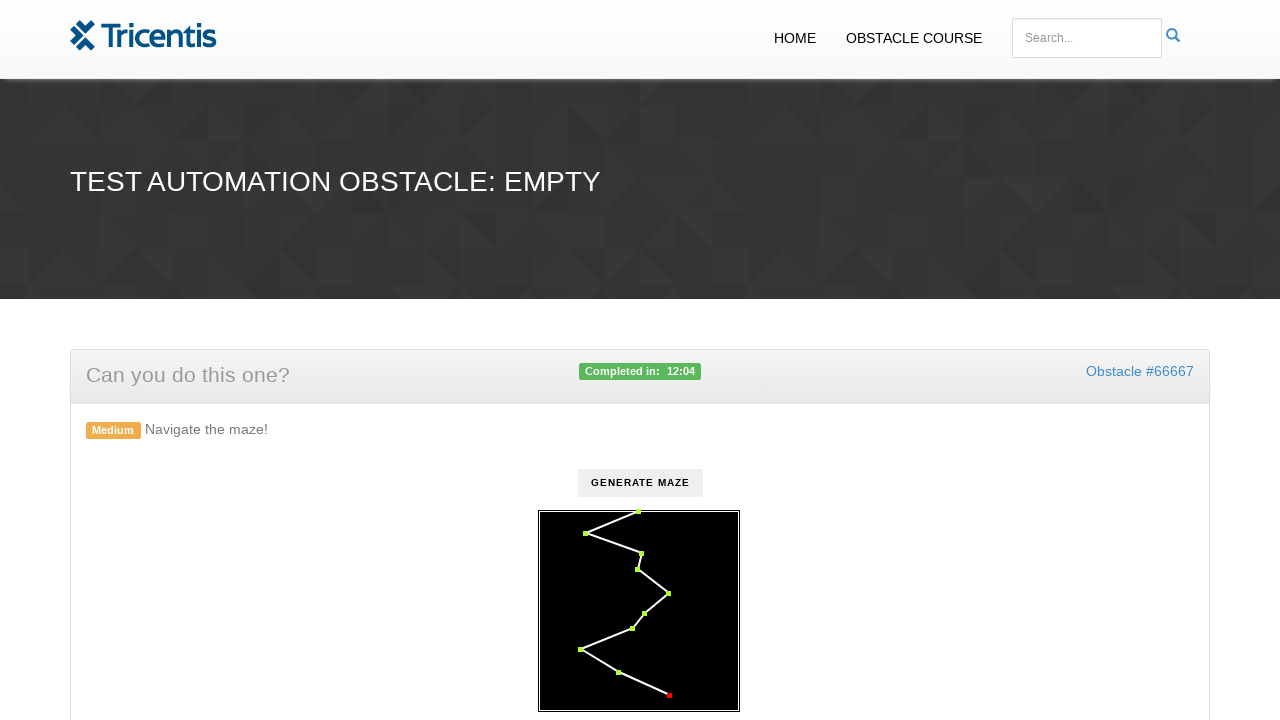

Clicked a checkpoint element at (669, 696) on .checkpoint >> nth=9
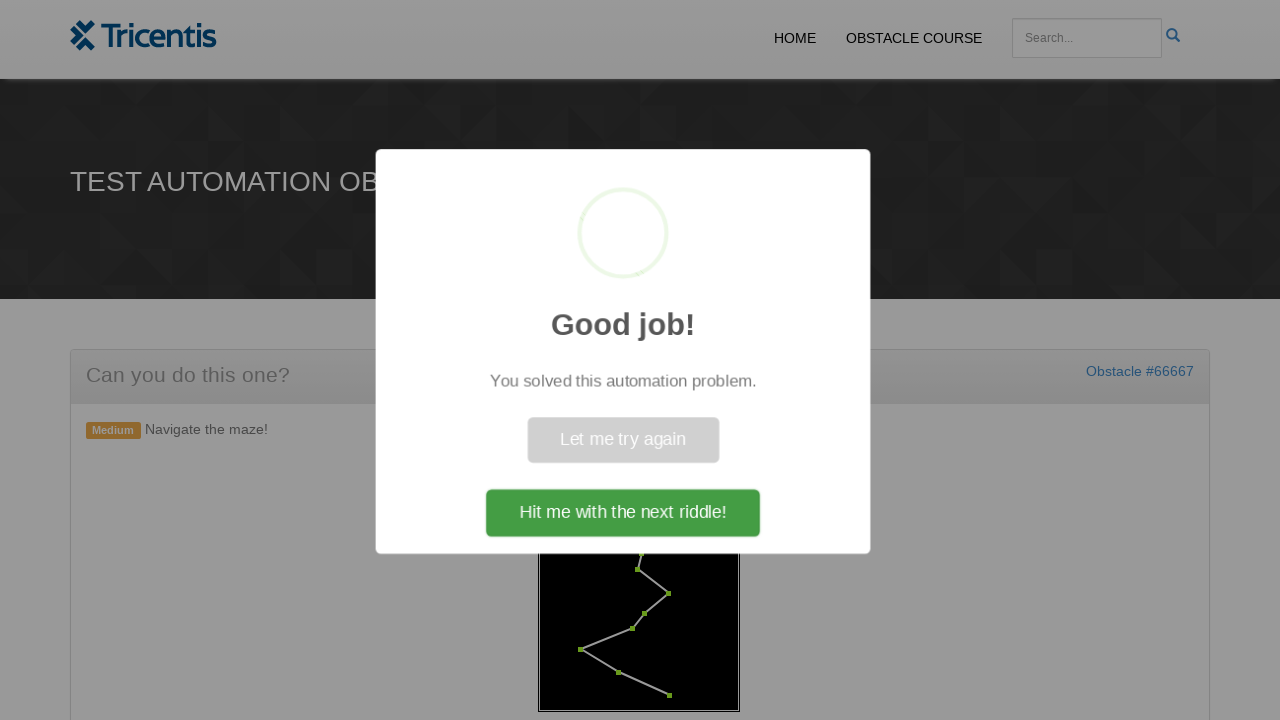

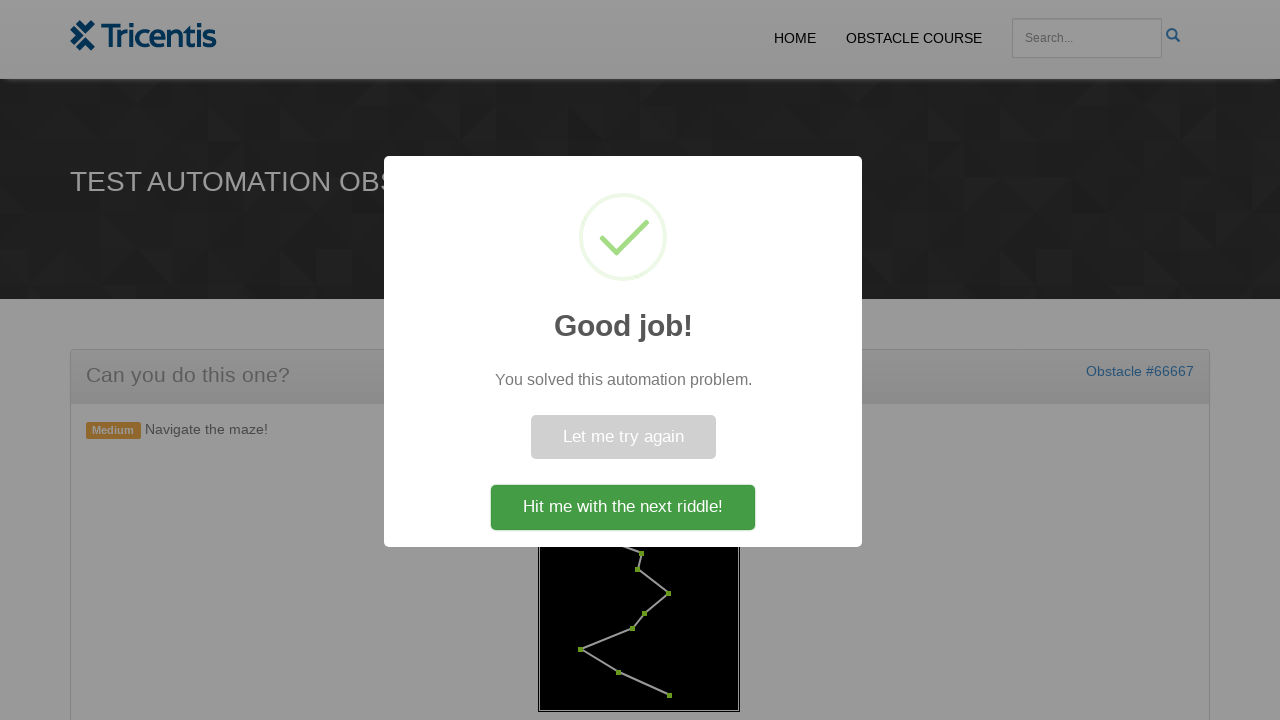